Reads table data and fills a login form with username and password, then submits

Starting URL: https://omayo.blogspot.in/

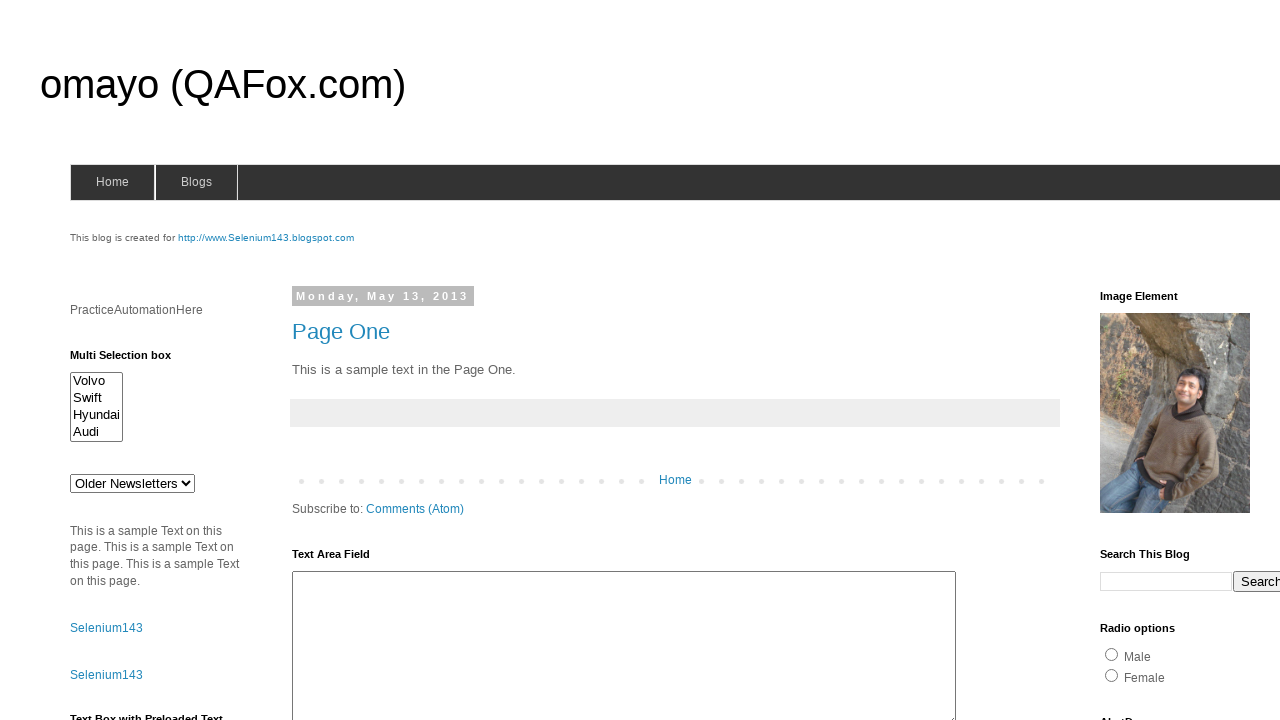

Located all rows in table1
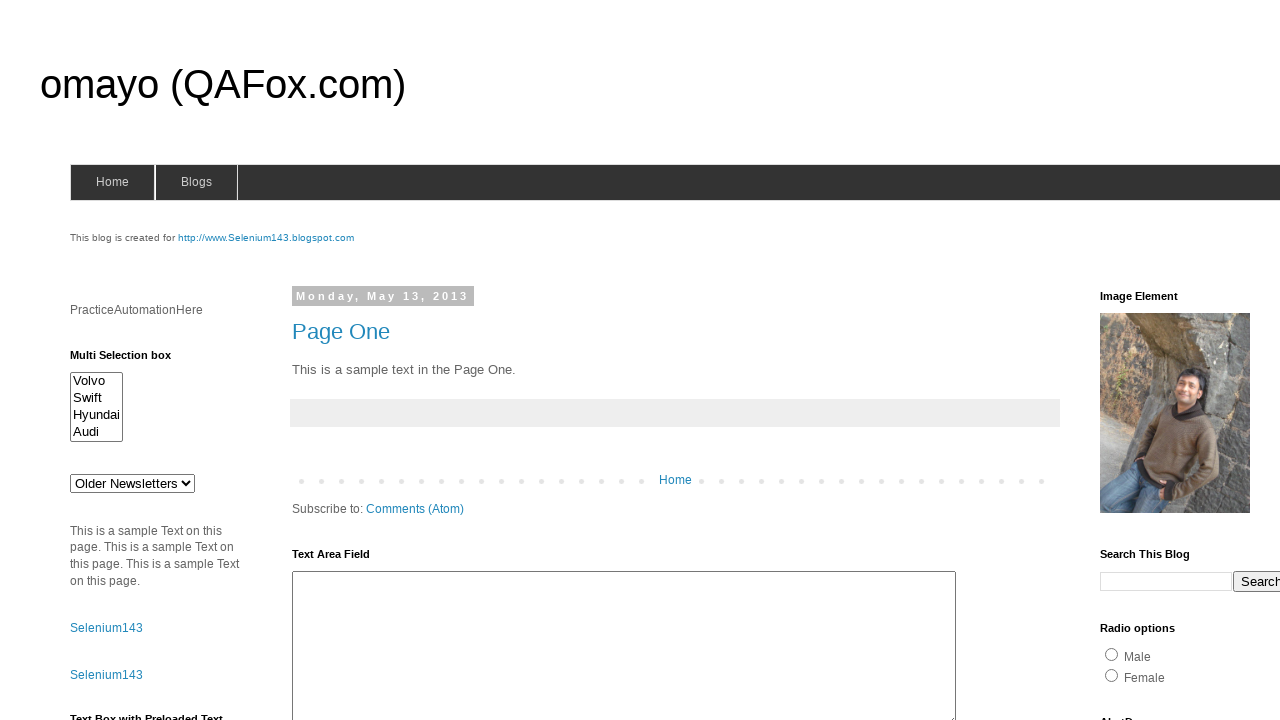

Printed table row content
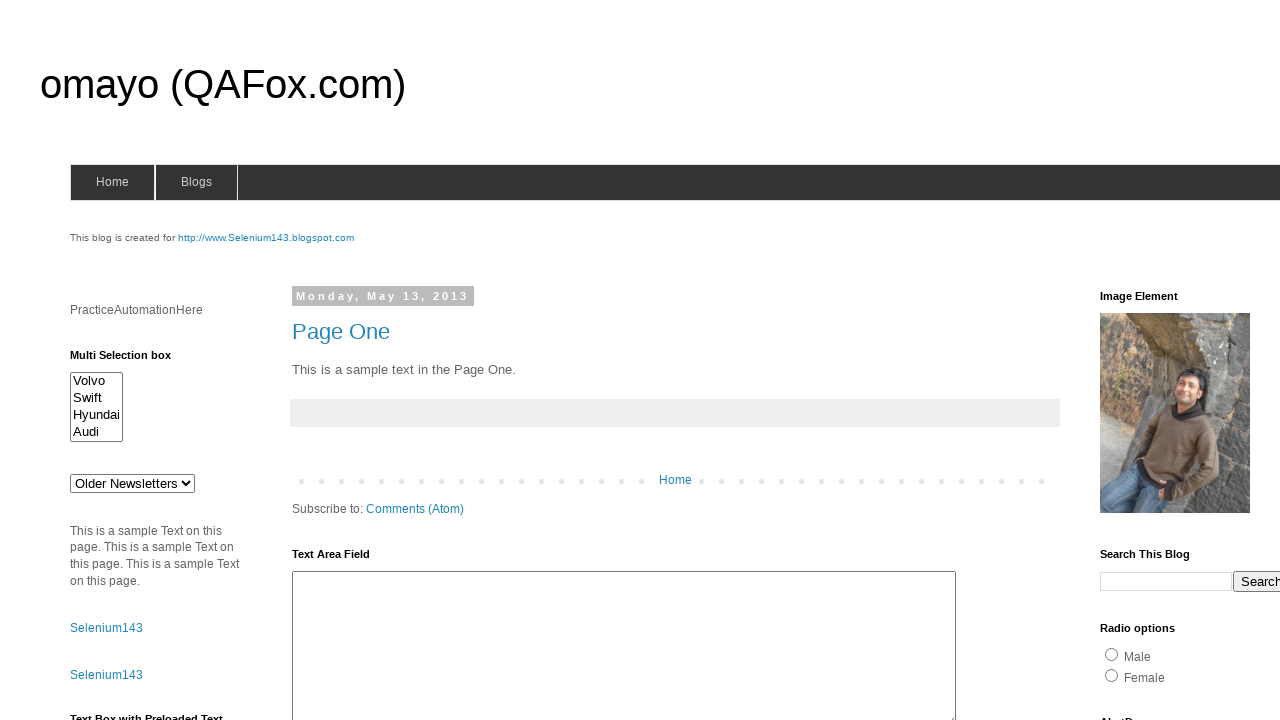

Printed table row content
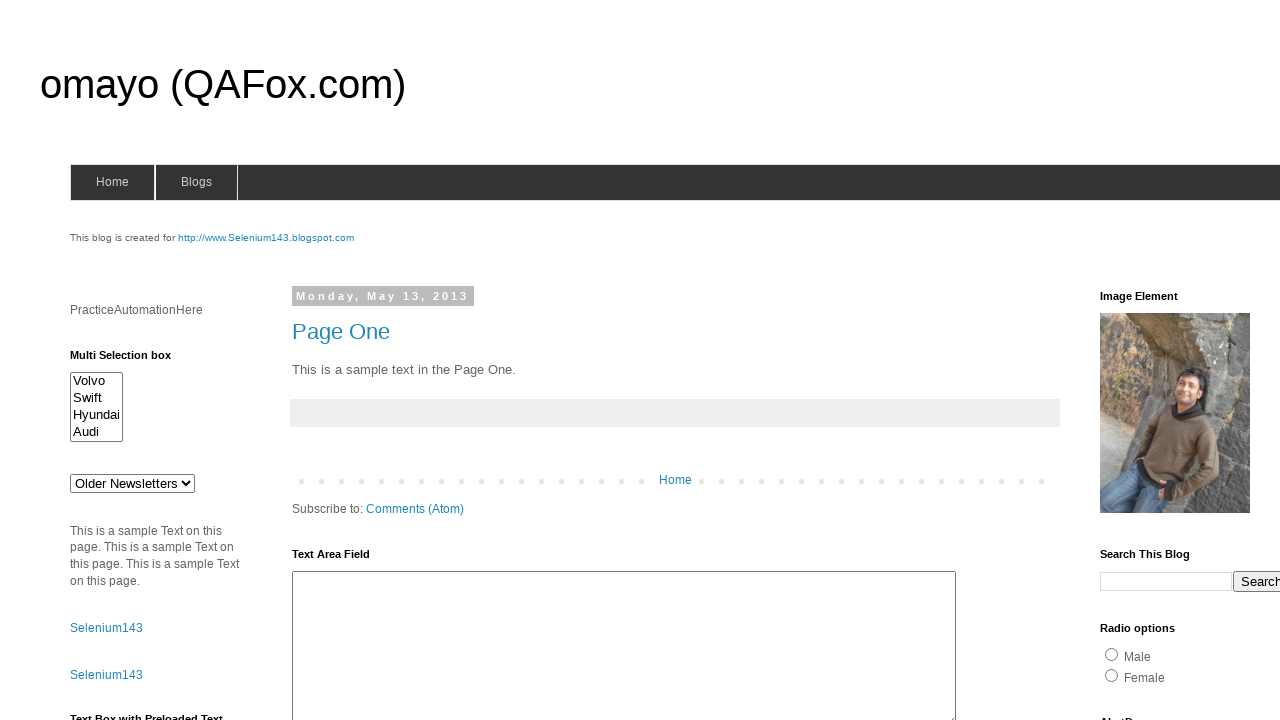

Printed table row content
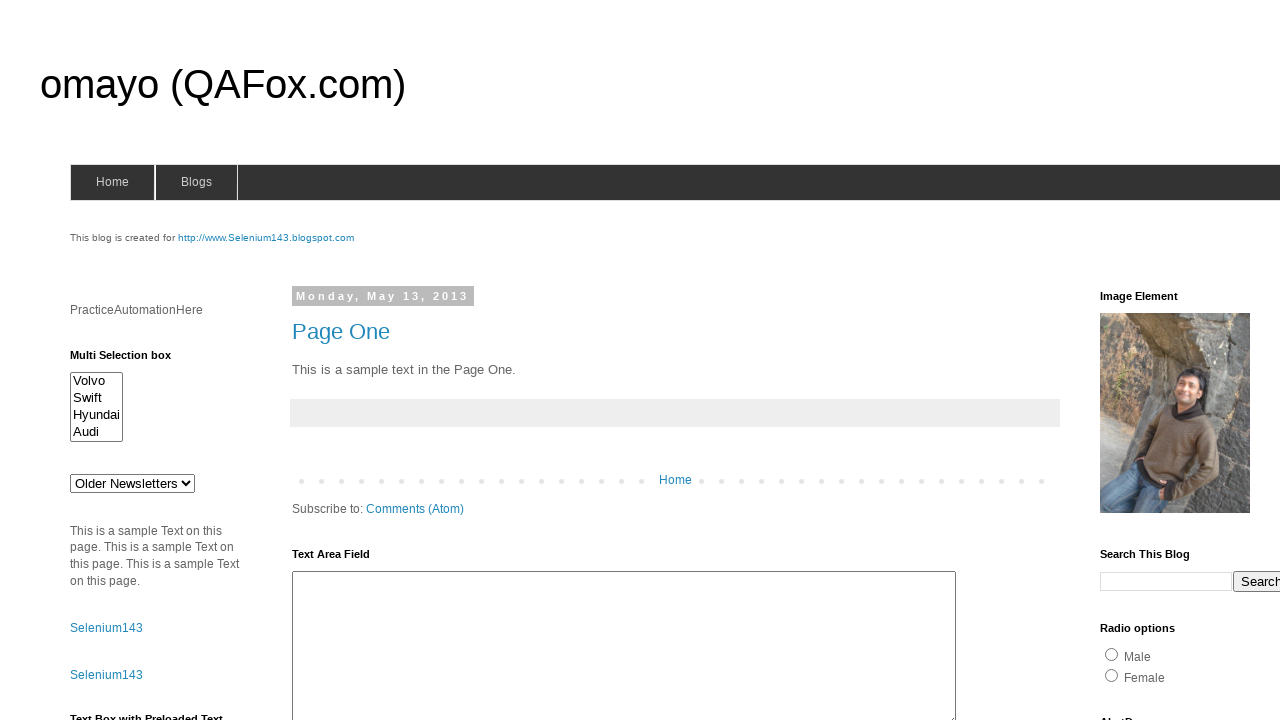

Printed table row content
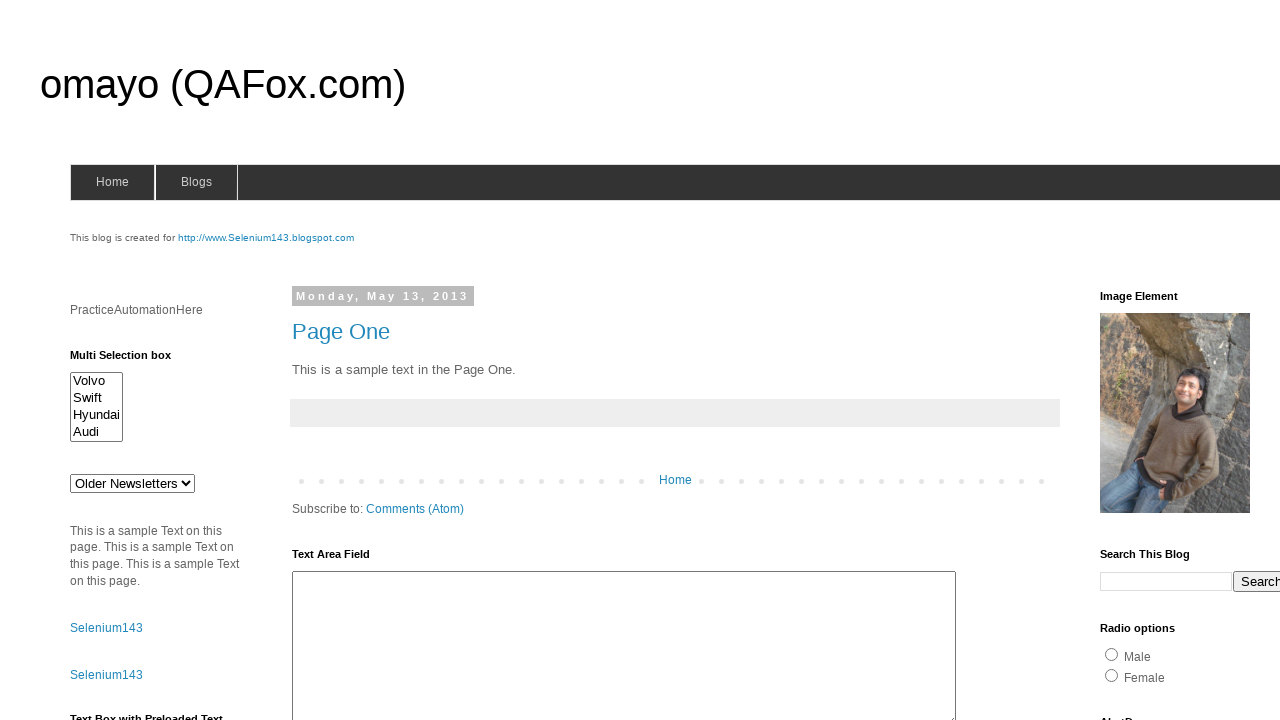

Printed table row content
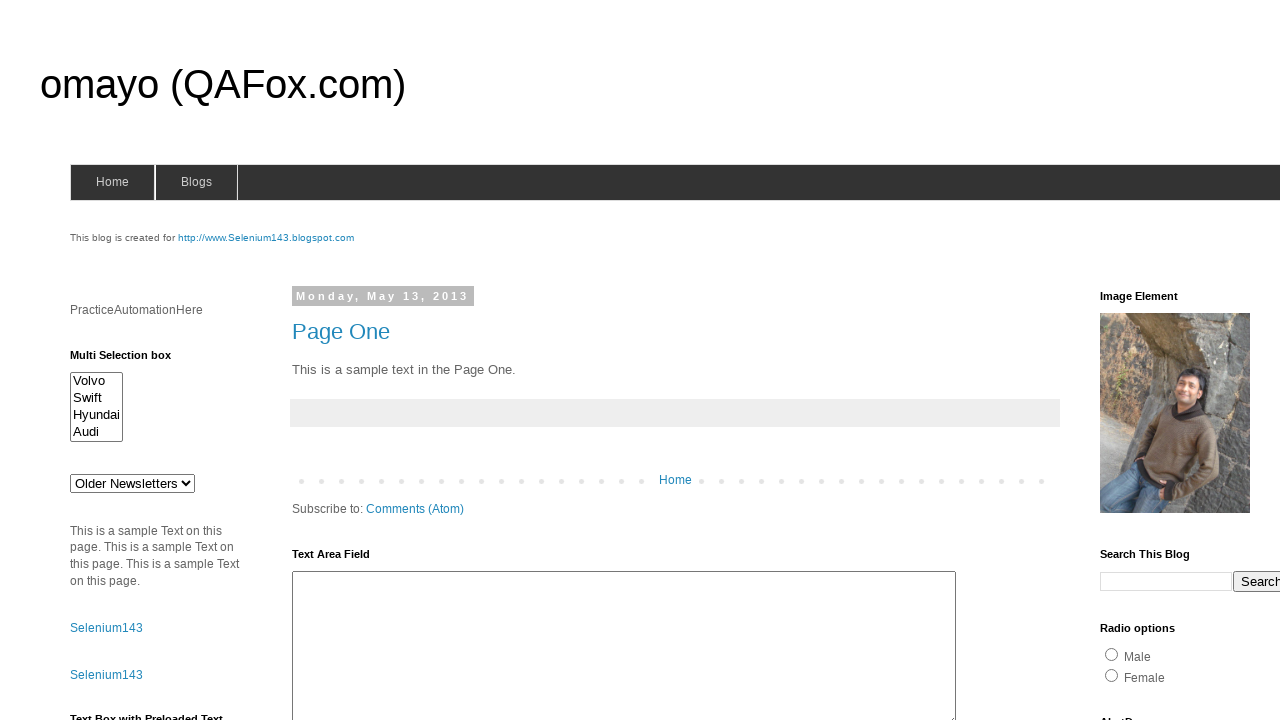

Filled username field with 'User_Name' on //*[@id='HTML31']/div[1]/form/input[1]
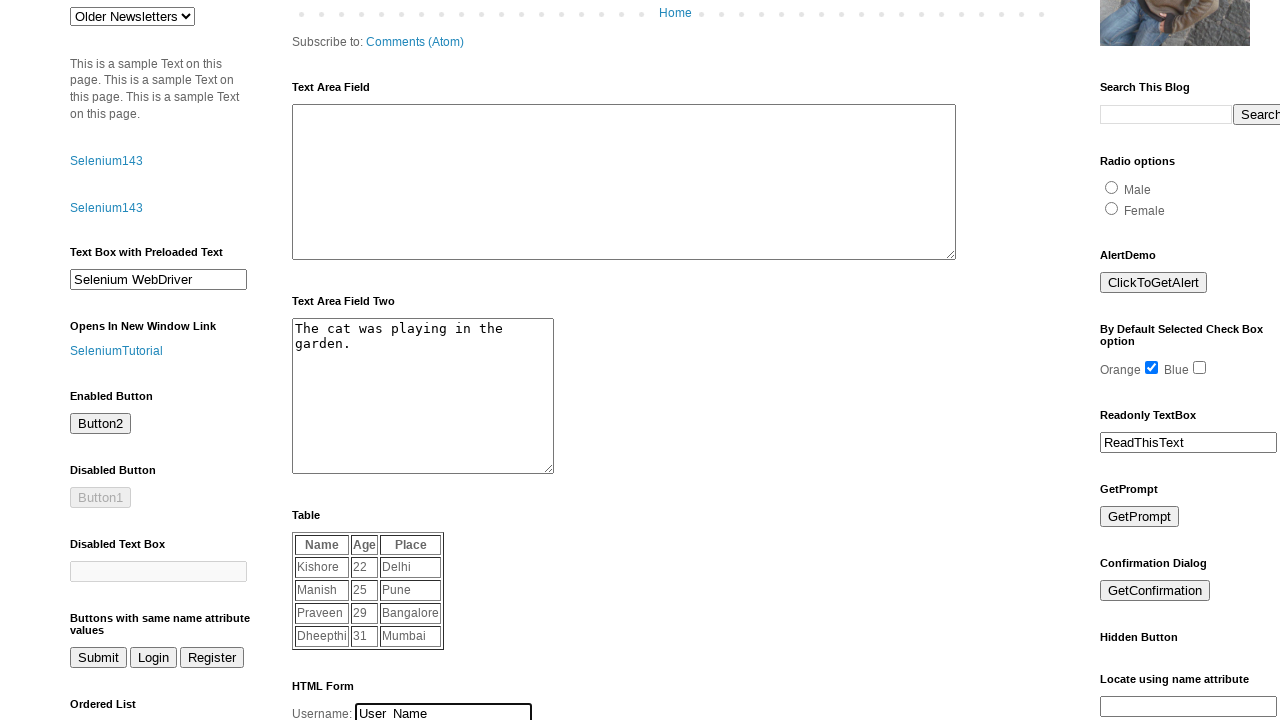

Filled password field with 'P4ssWorD' on //*[@id='HTML31']/div[1]/form/input[2]
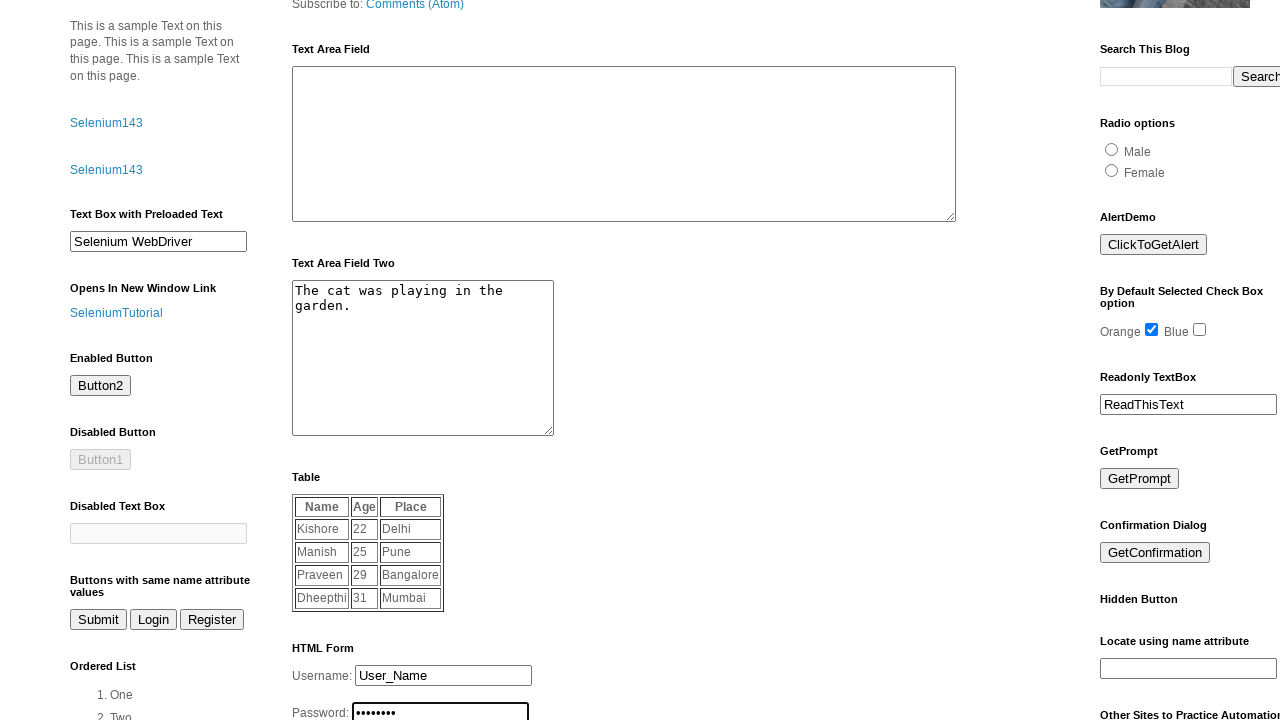

Clicked login form submit button at (316, 361) on xpath=//*[@id='HTML31']/div[1]/form/button
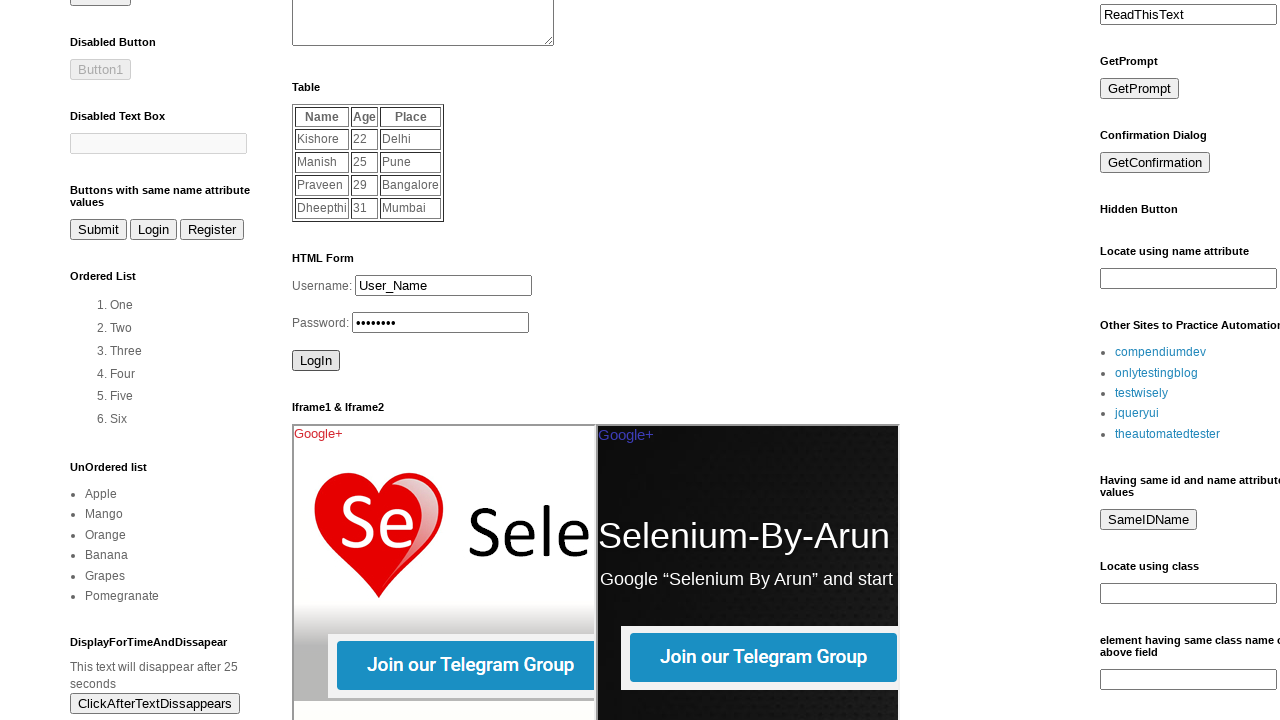

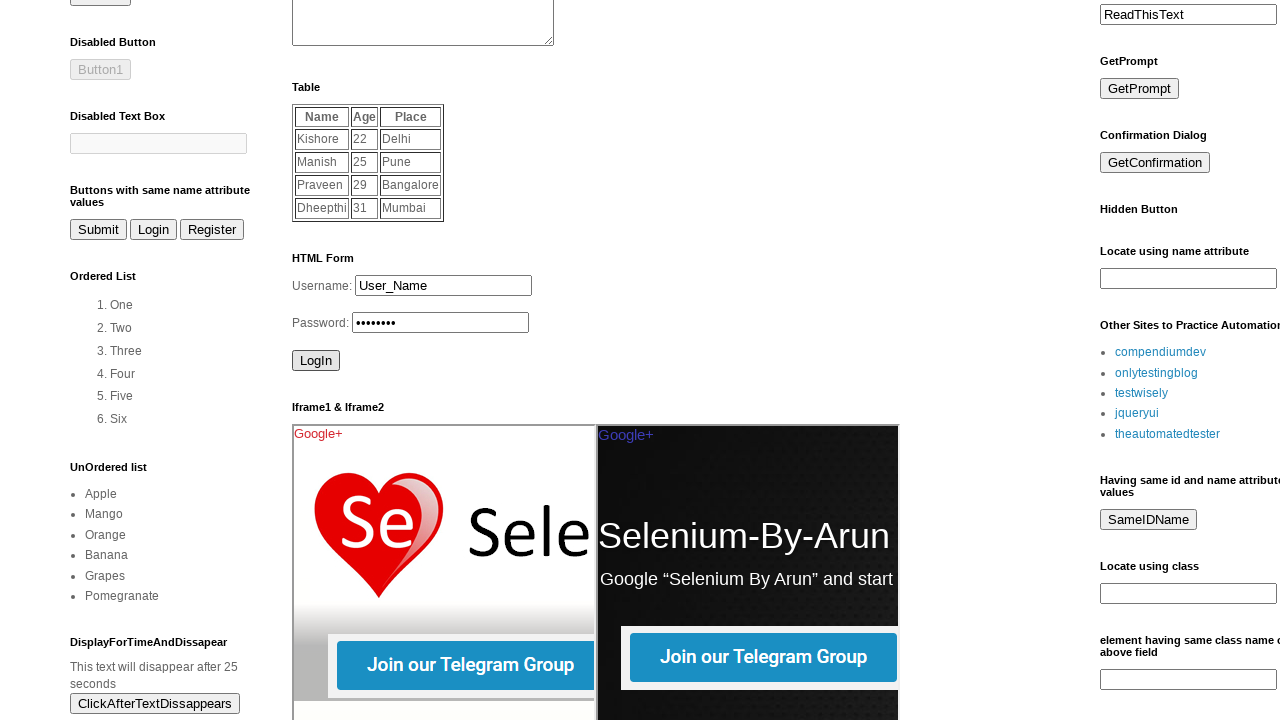